Tests browser window handle functionality by opening new windows, switching between them, filling a form field in the new window, and handling multiple windows.

Starting URL: https://www.hyrtutorials.com/p/window-handles-practice.html

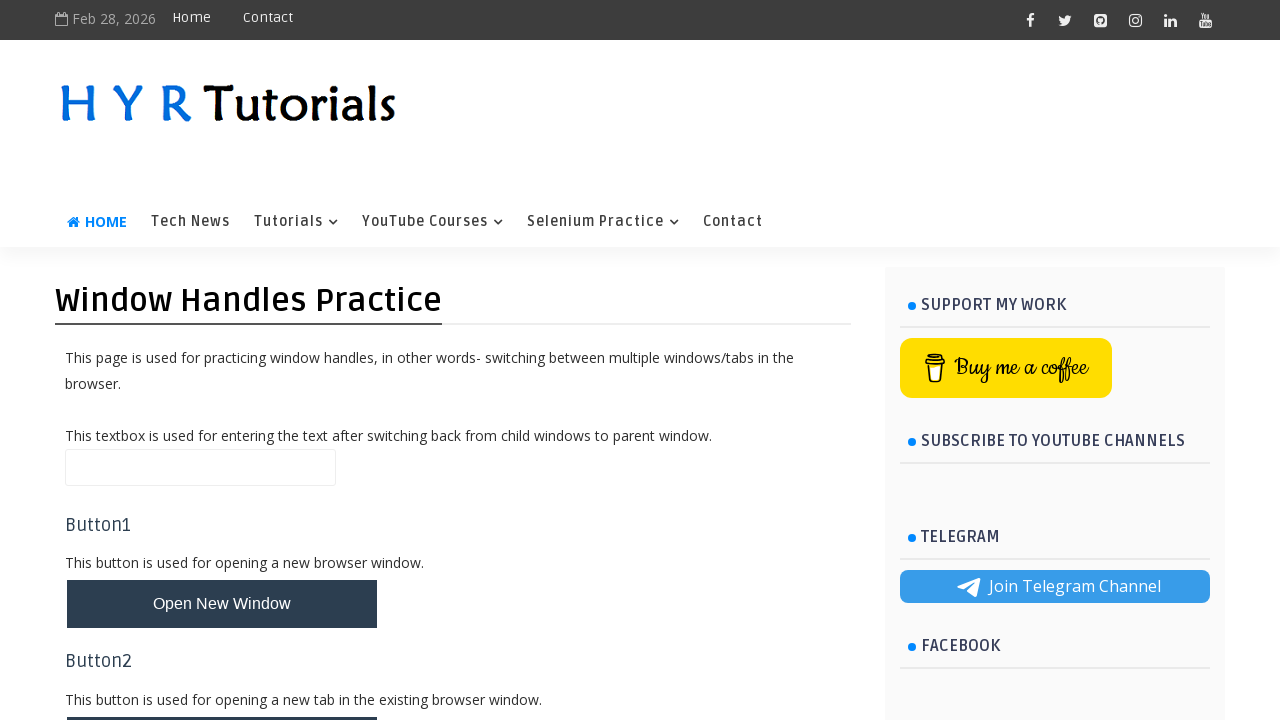

Clicked button to open new window at (222, 604) on #newWindowBtn
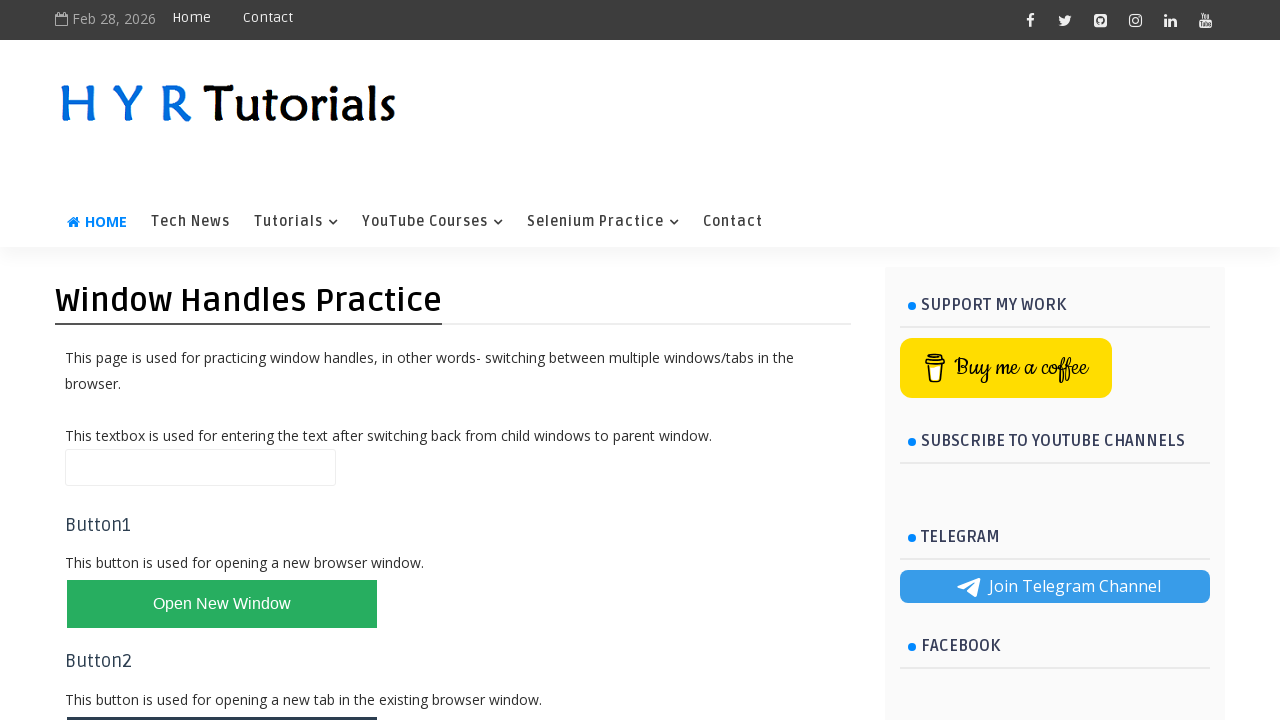

Waited for new window to open
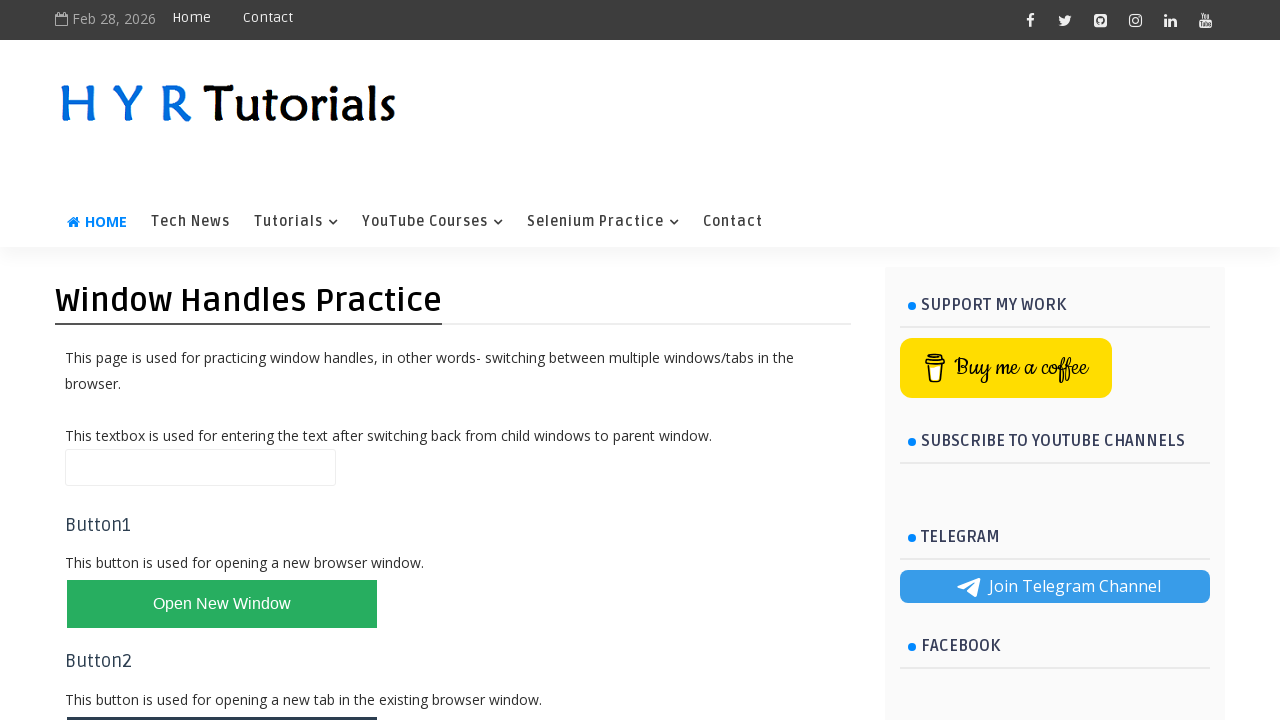

Retrieved list of open pages from context
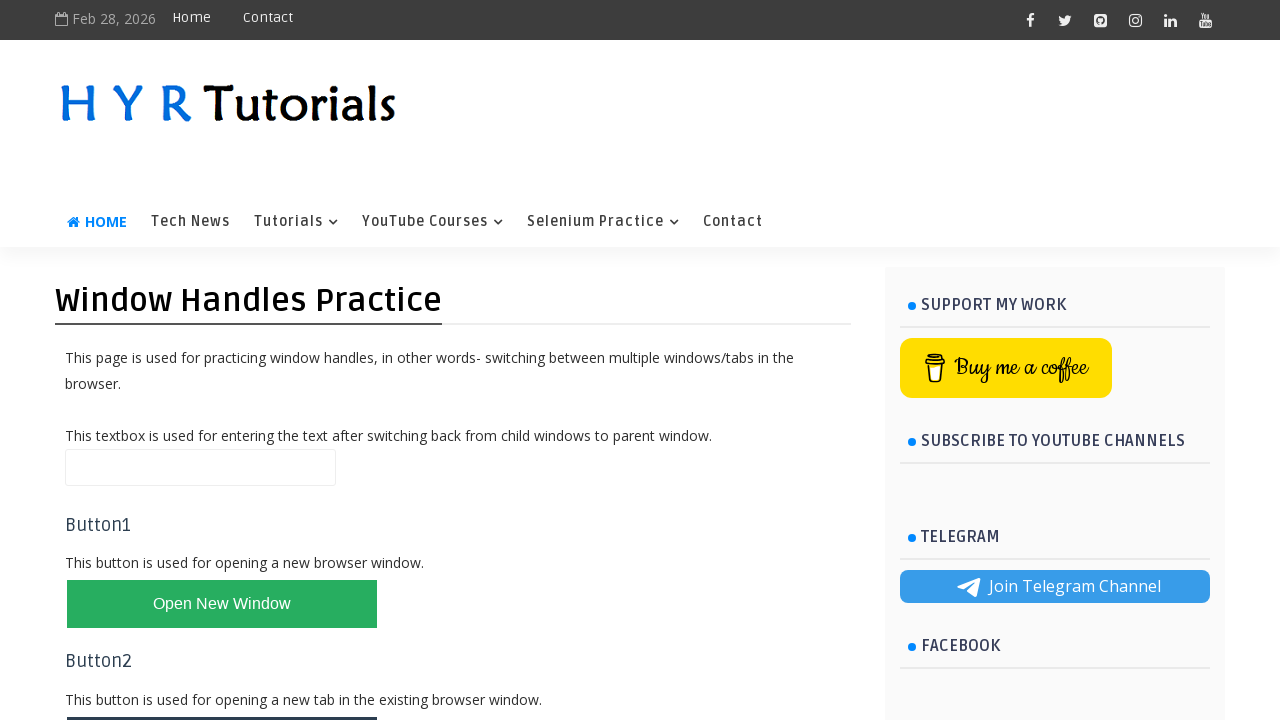

Switched to newly opened window (pages[1])
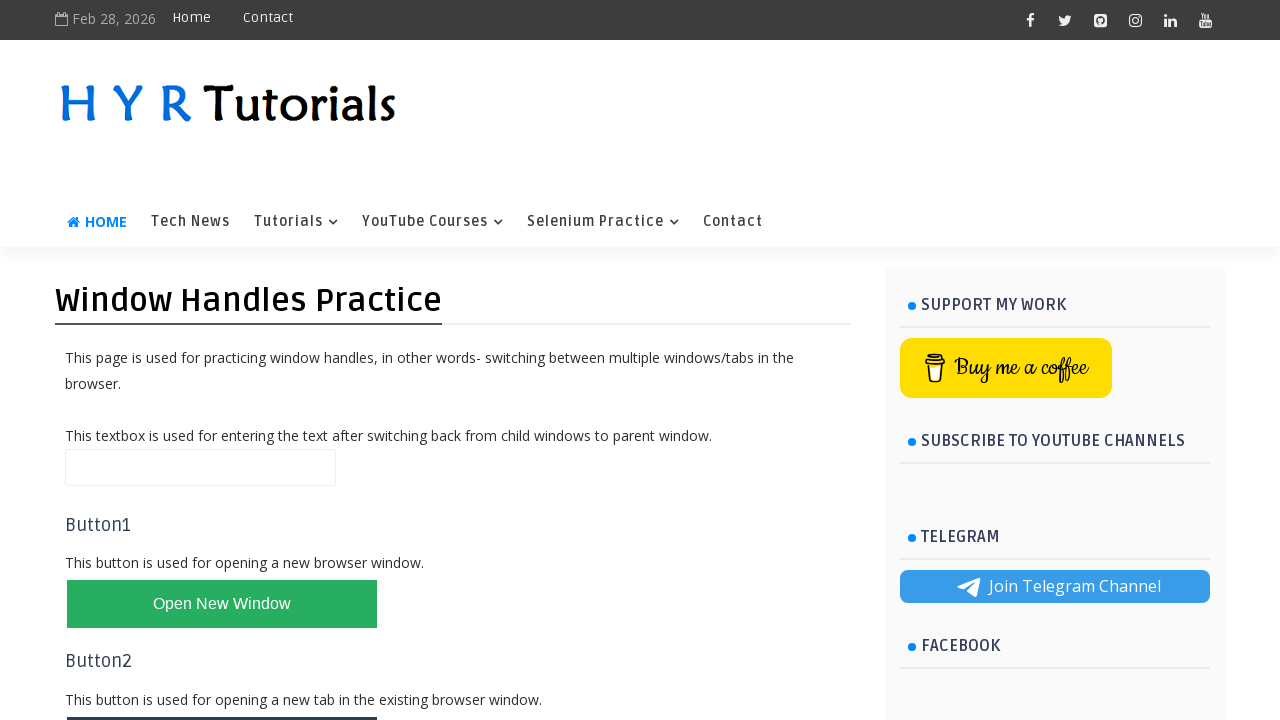

Filled first name field with 'gayathri' in new window on #firstName
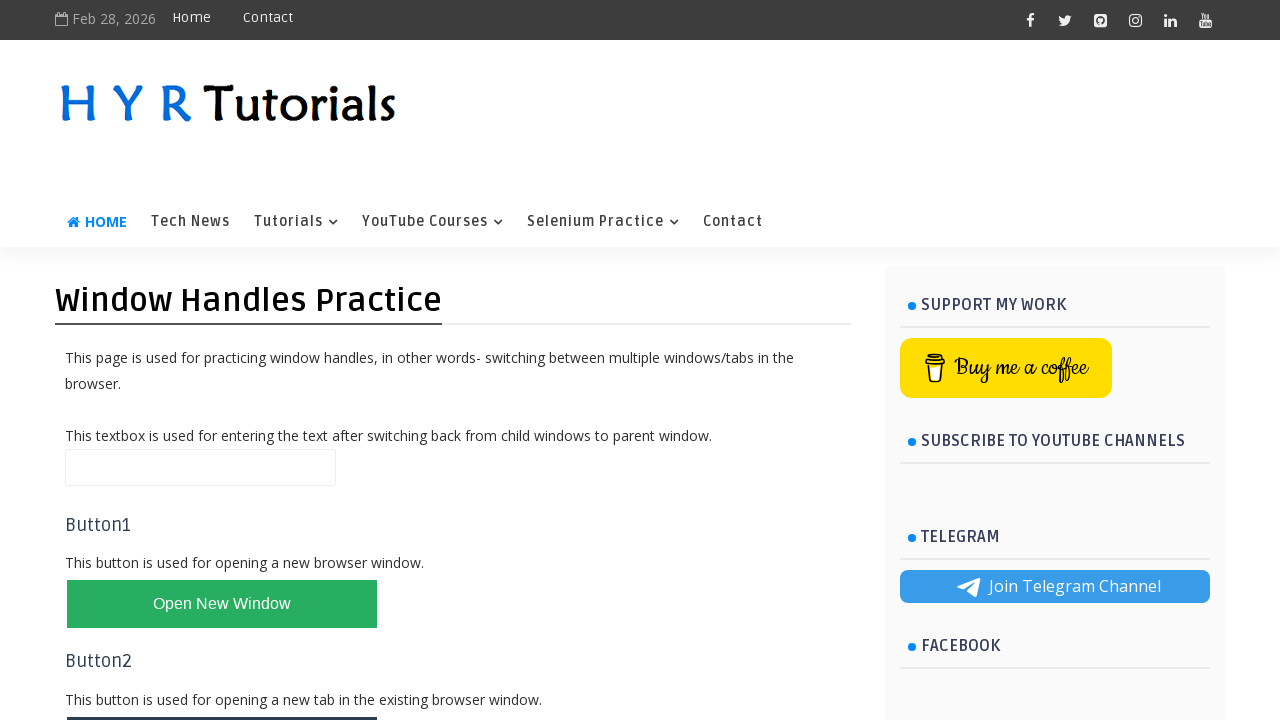

Switched back to original window
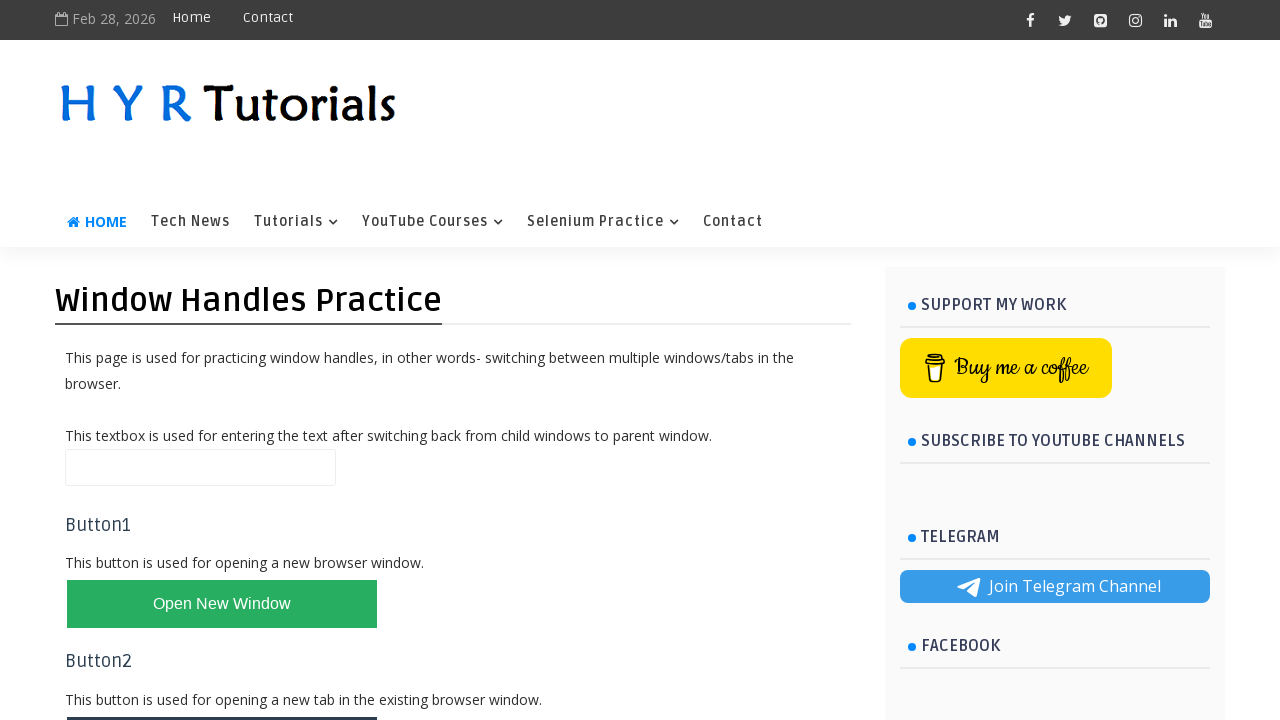

Clicked button to open multiple windows at (222, 361) on #newWindowsBtn
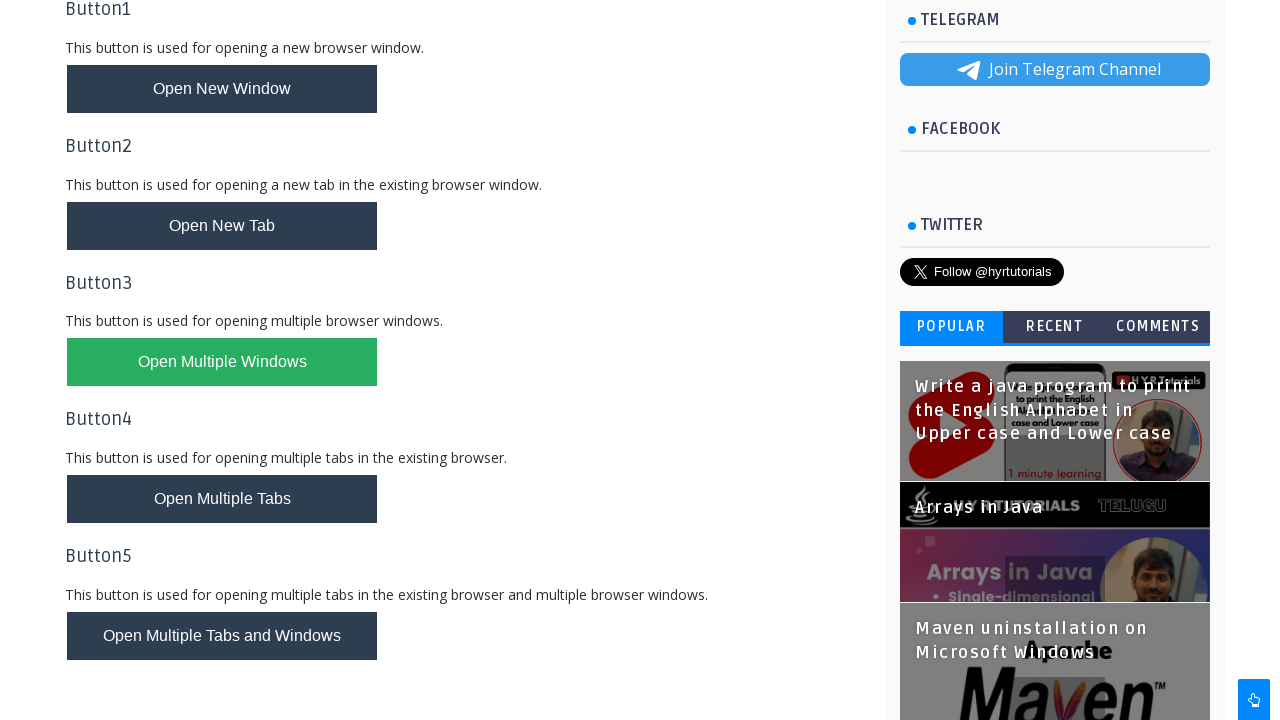

Waited for multiple windows to open
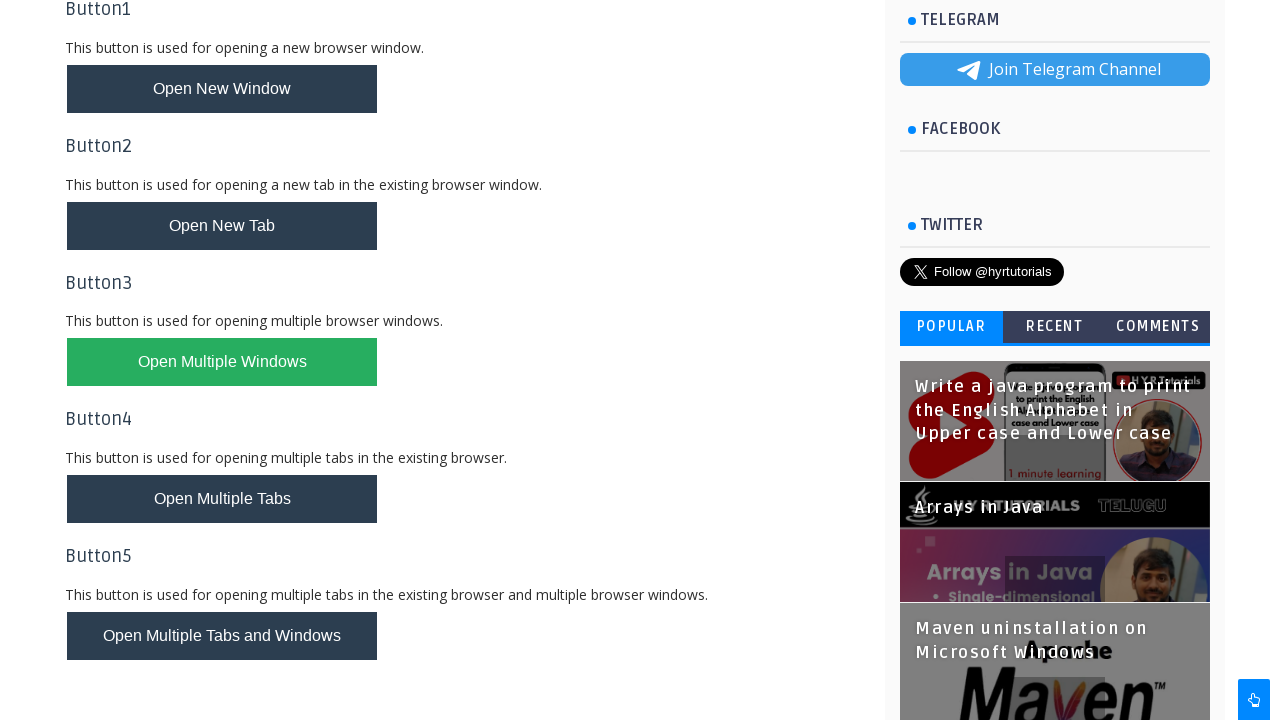

Retrieved updated list of open pages
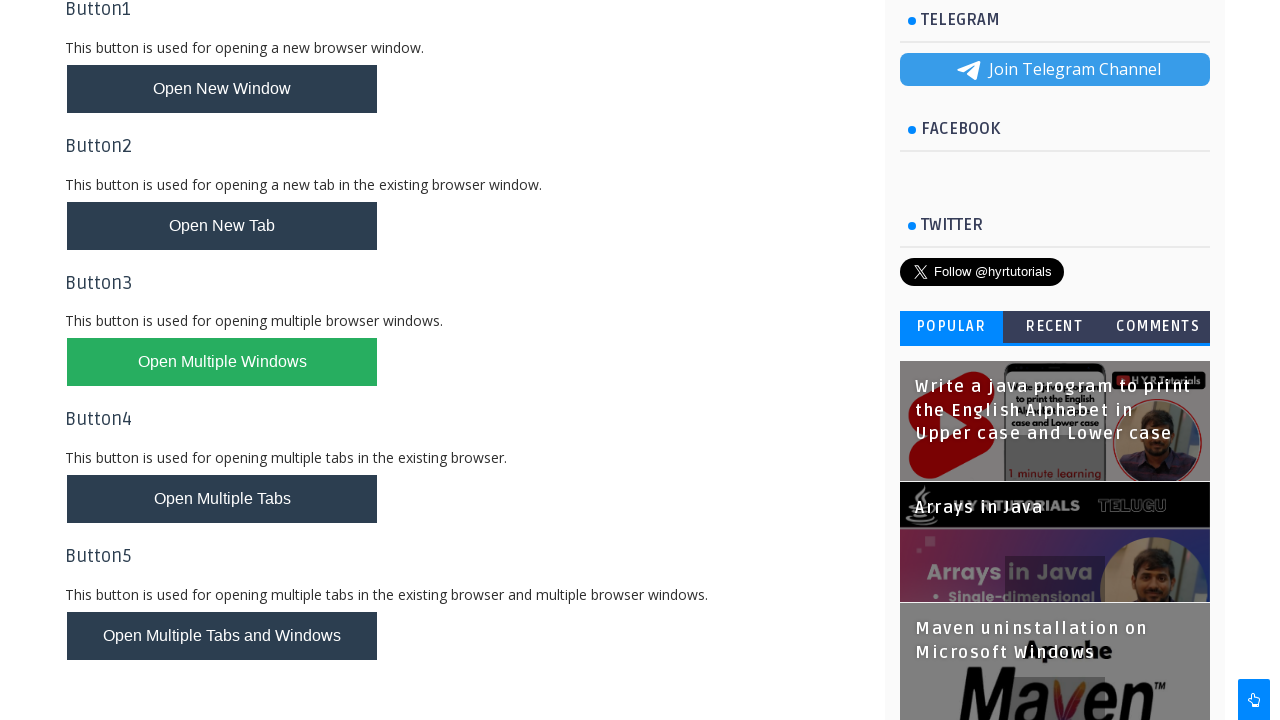

Switched to one of the newly opened windows
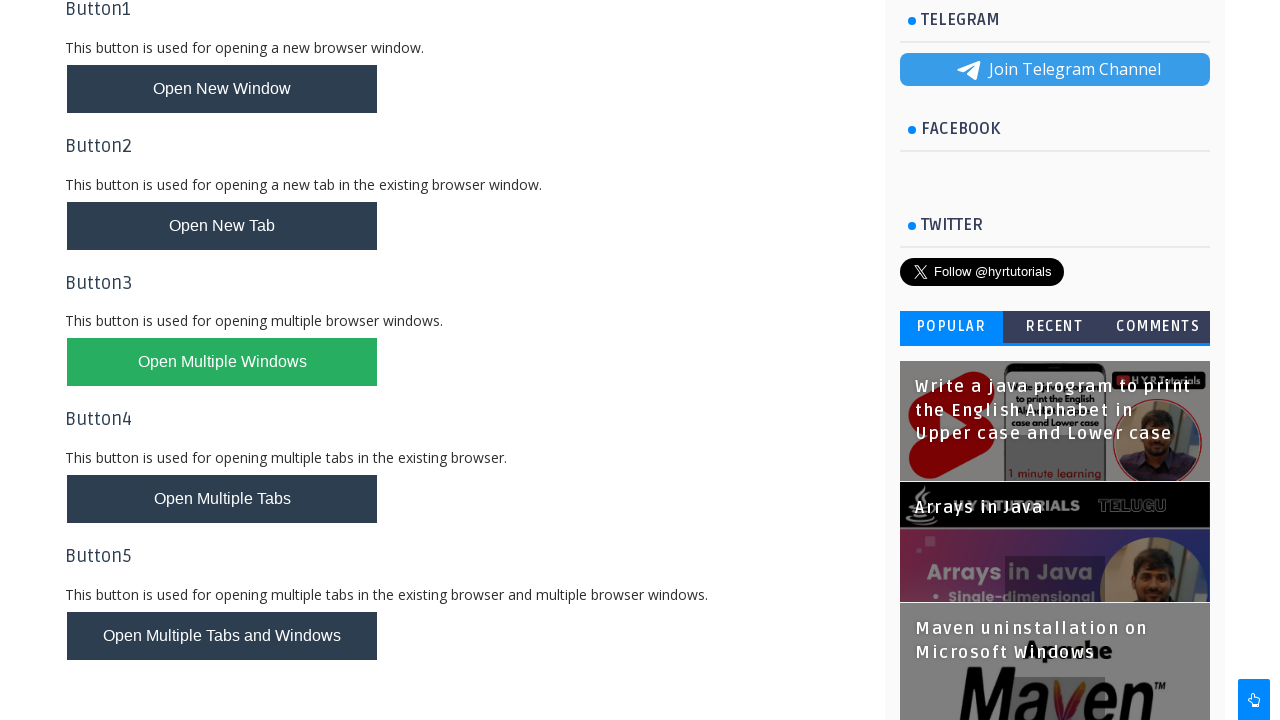

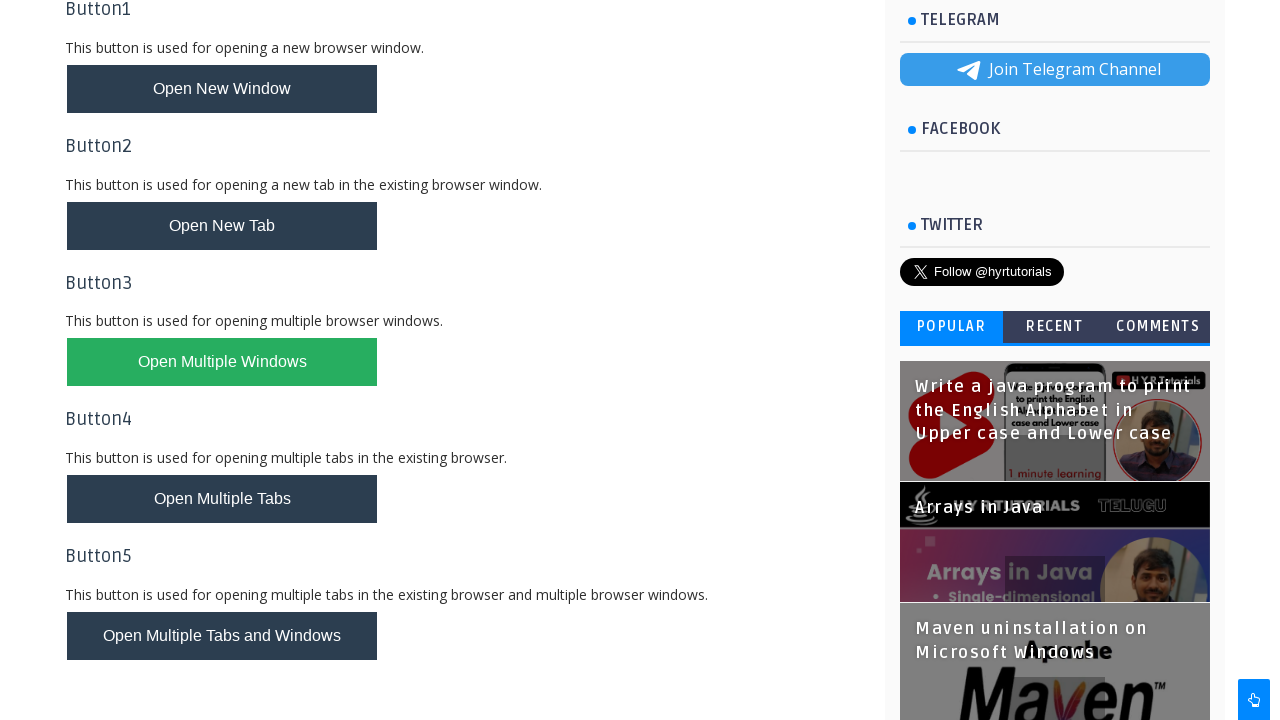